Tests the Super Calculator application by entering two numbers and clicking the calculate button to perform an addition operation

Starting URL: http://juliemr.github.io/protractor-demo/

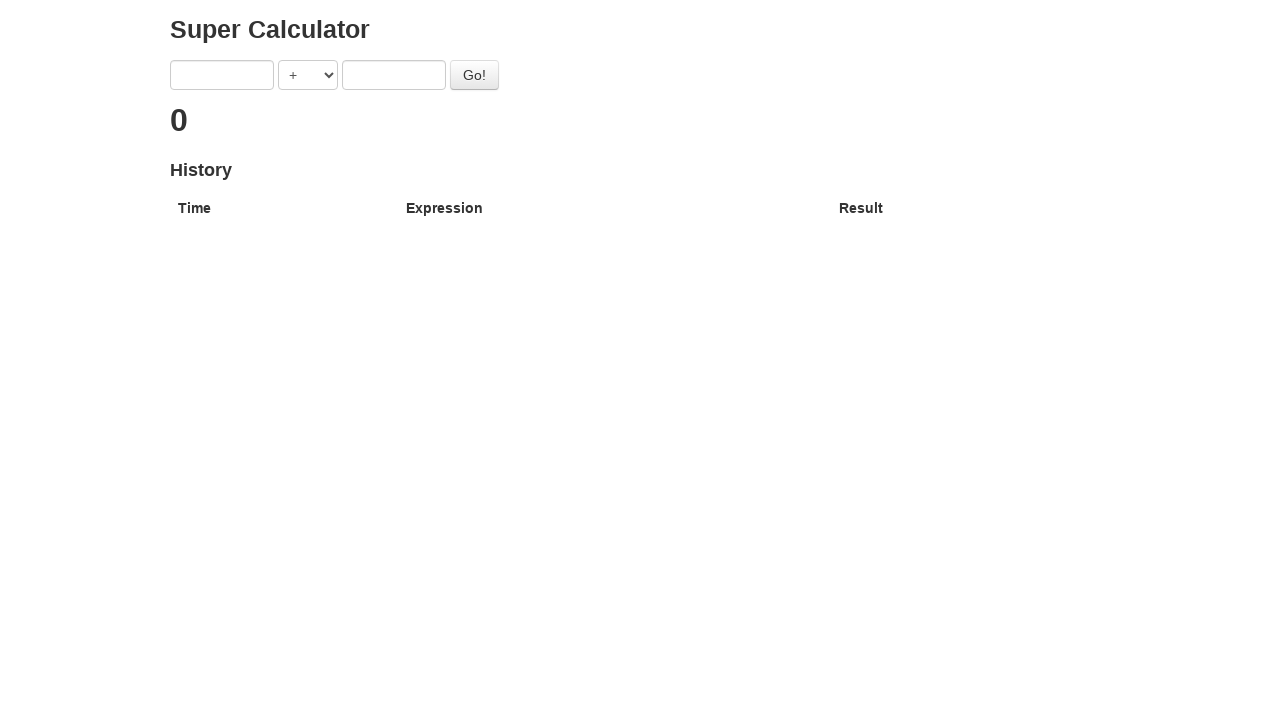

Verified page title contains 'Super Calculator'
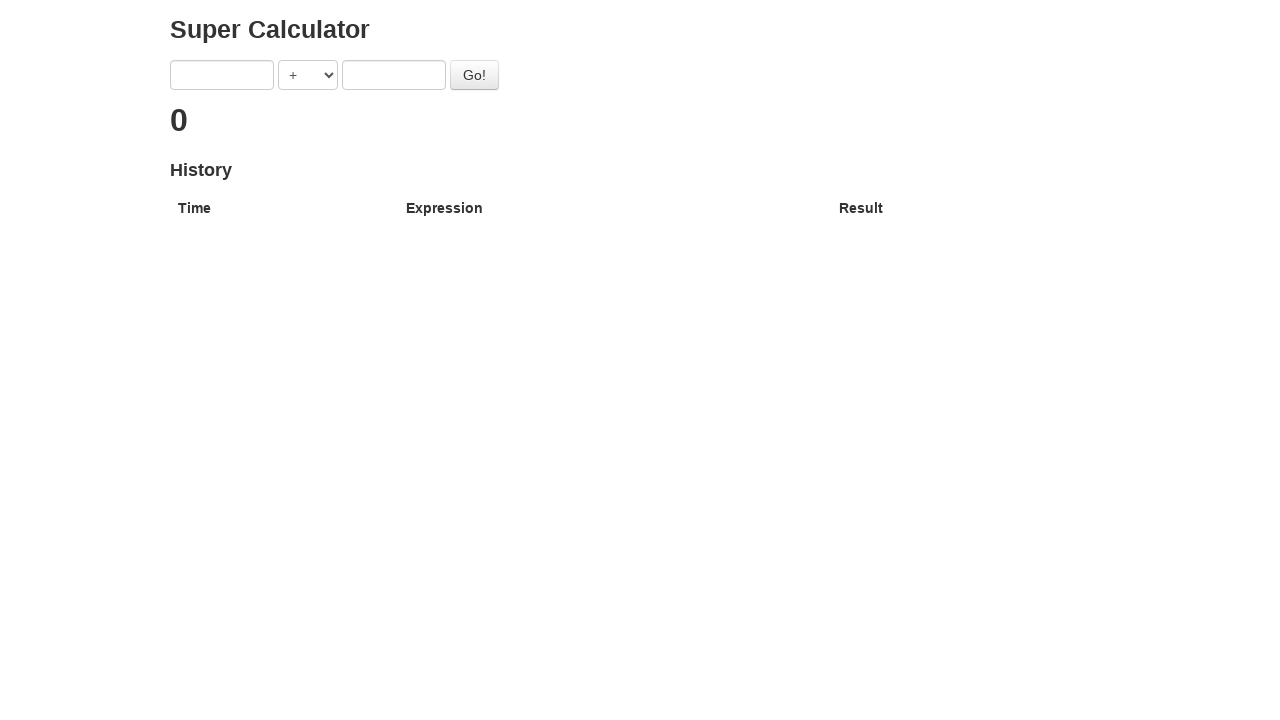

Entered first number '1' in the first input field on [ng-model='first']
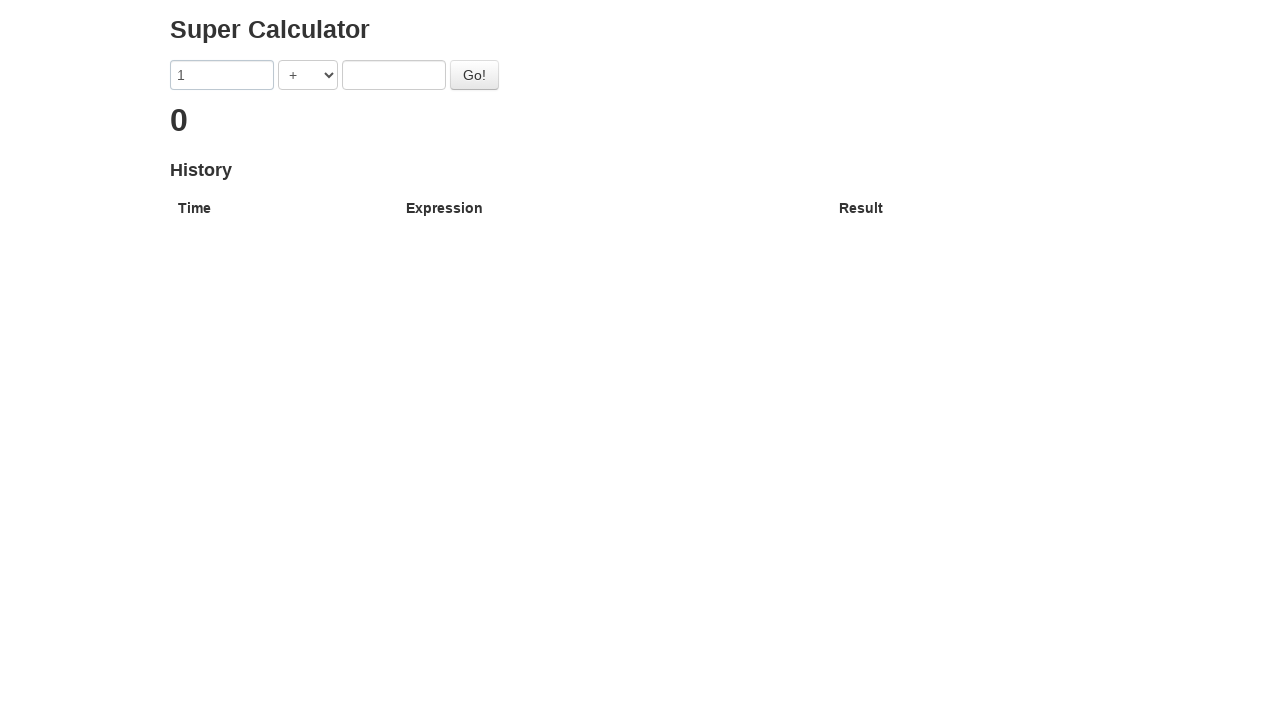

Entered second number '2' in the second input field on [ng-model='second']
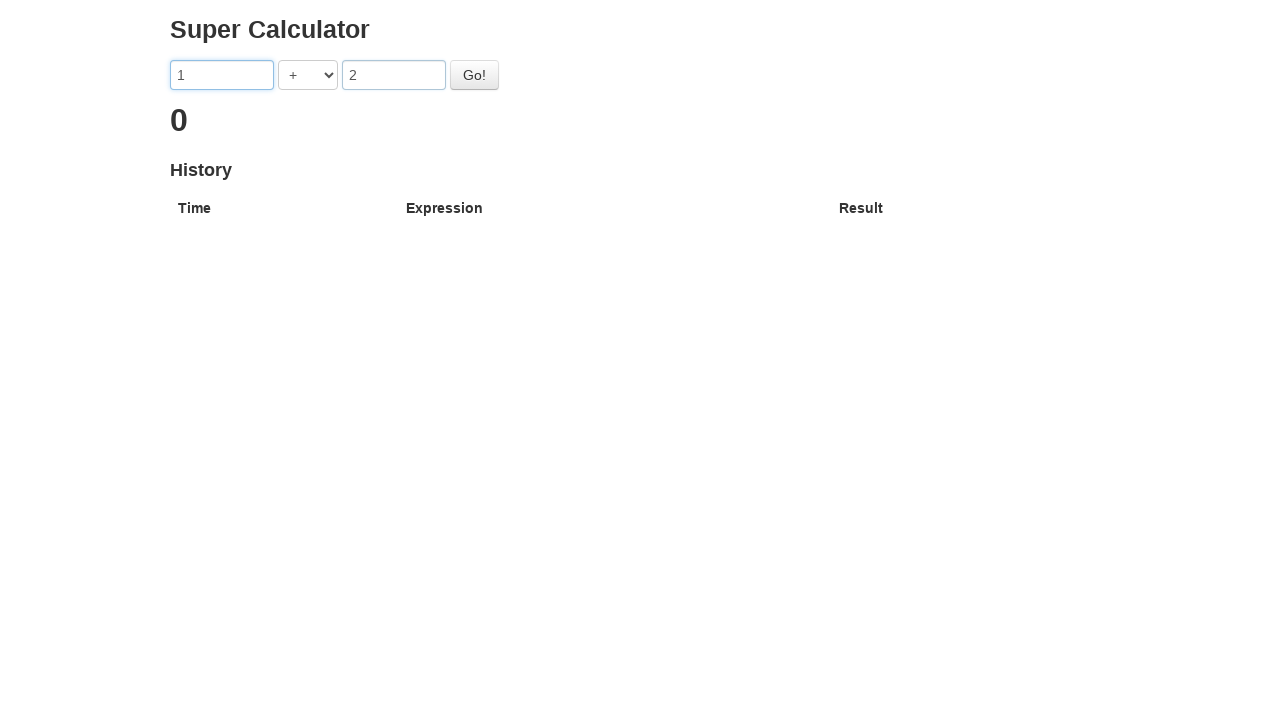

Pressed Enter on the Go button to perform addition calculation on #gobutton
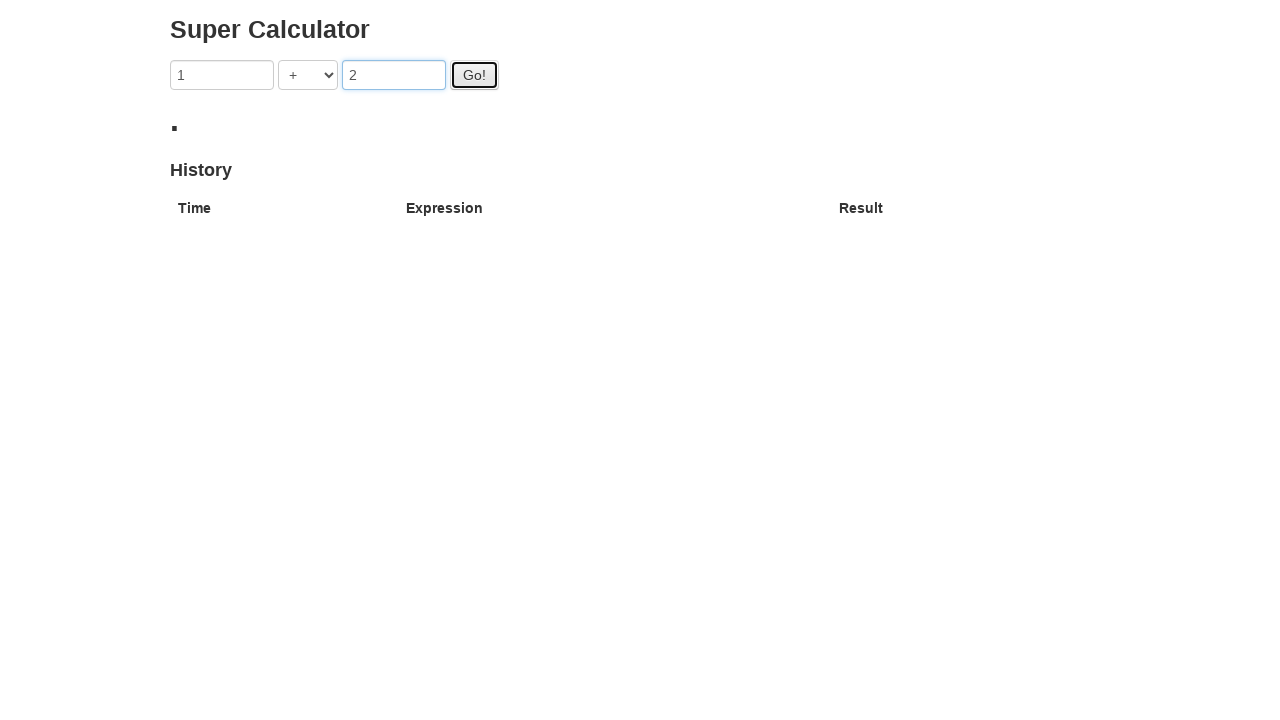

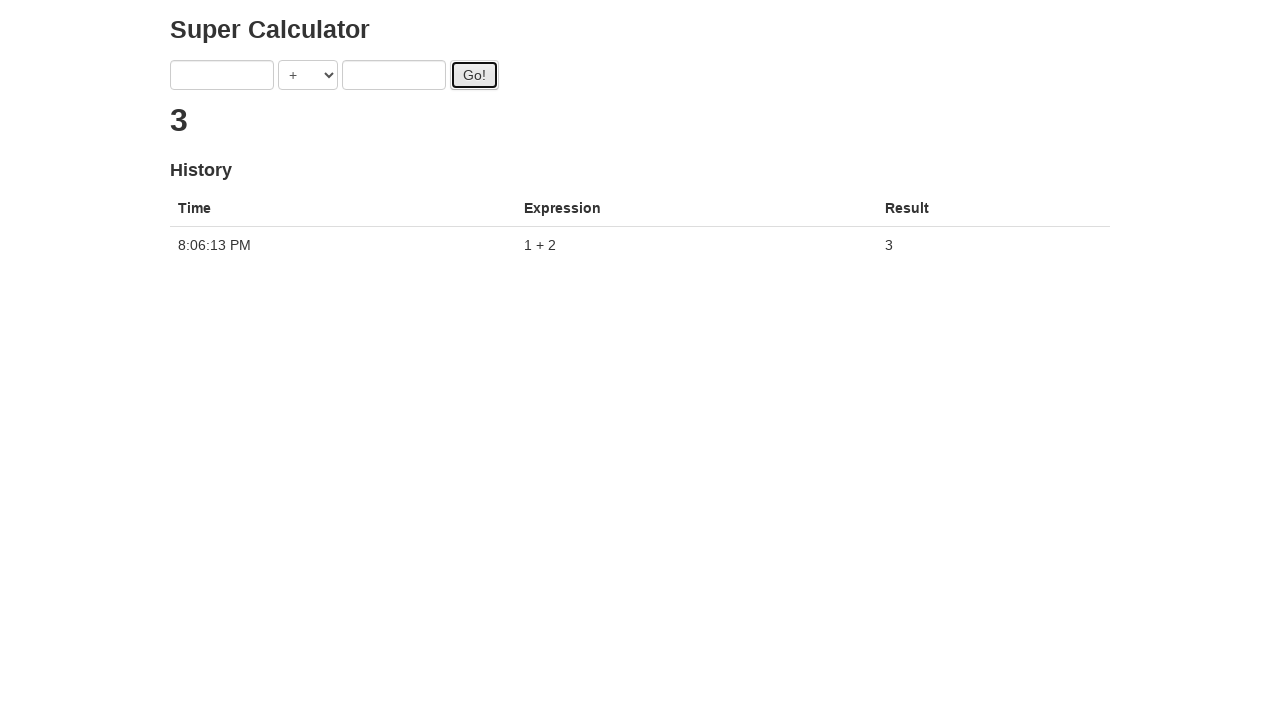